Tests text field input handling by filling various input fields (name, email, phone, textarea) using different approaches

Starting URL: https://testautomationpractice.blogspot.com/

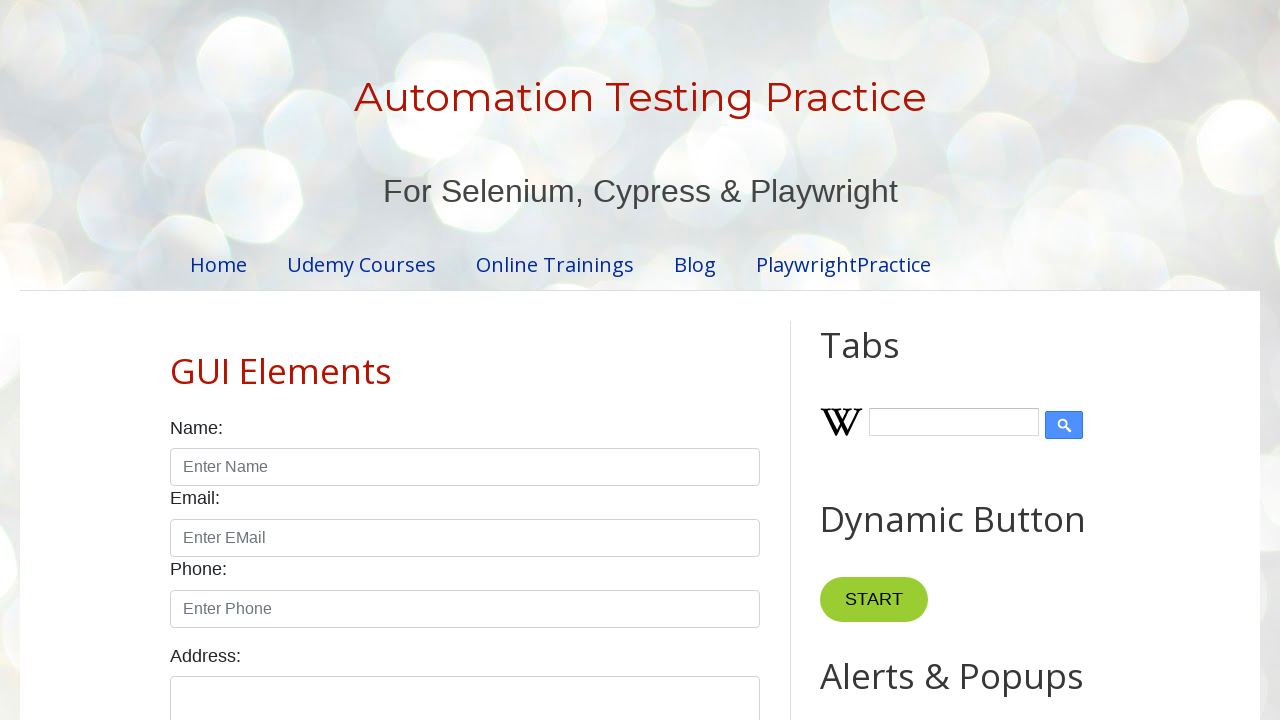

Filled name field with 'Sachin' on #name
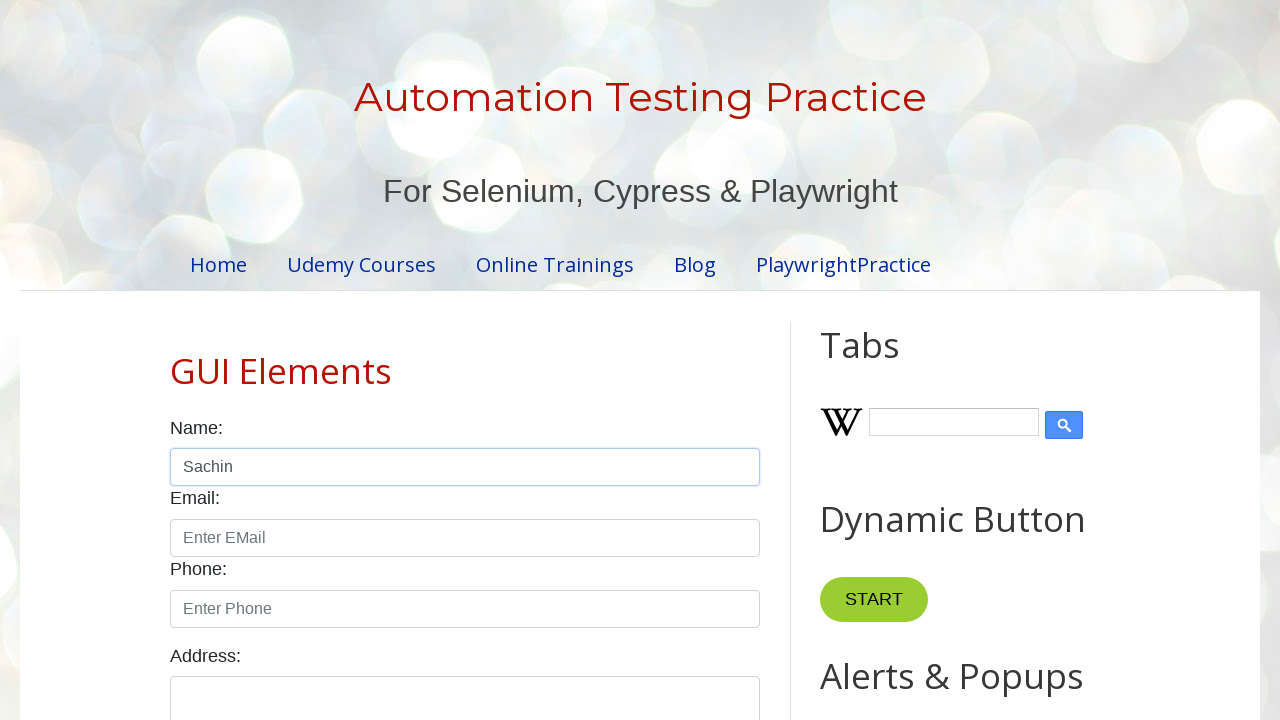

Filled email field with 's@ch.in' on #email
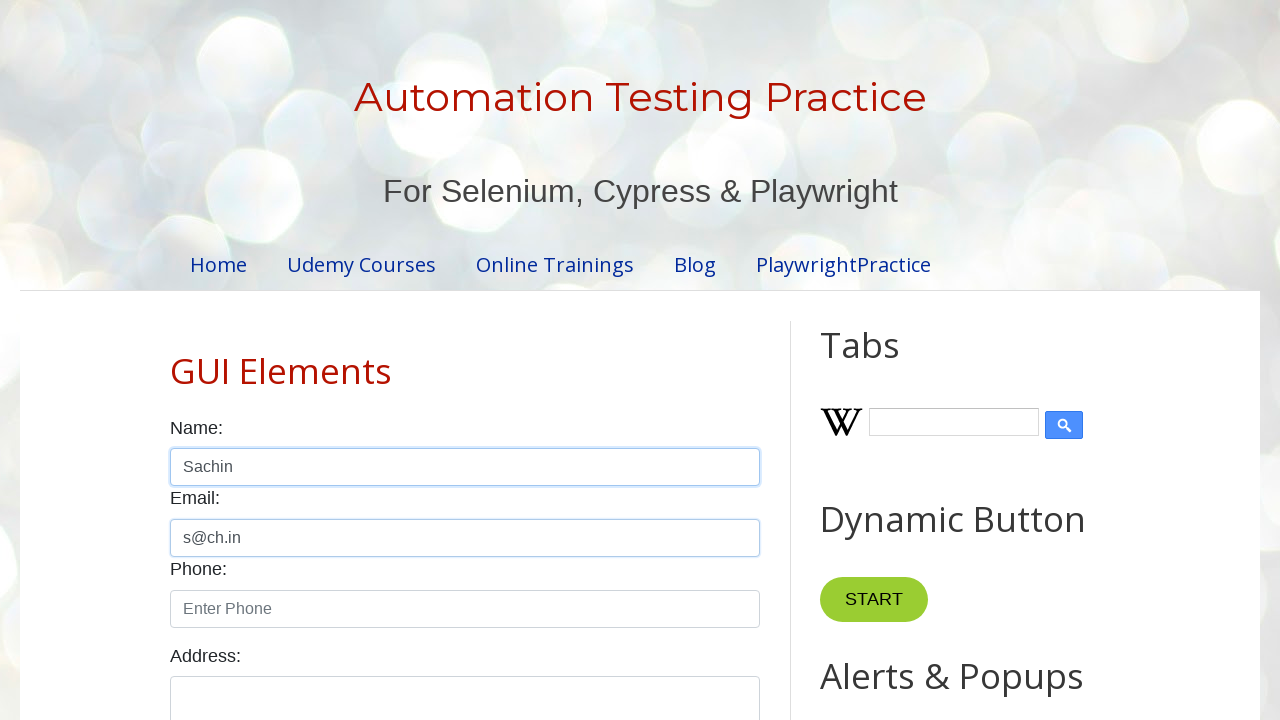

Typed phone number '1234567890' into phone field on #phone
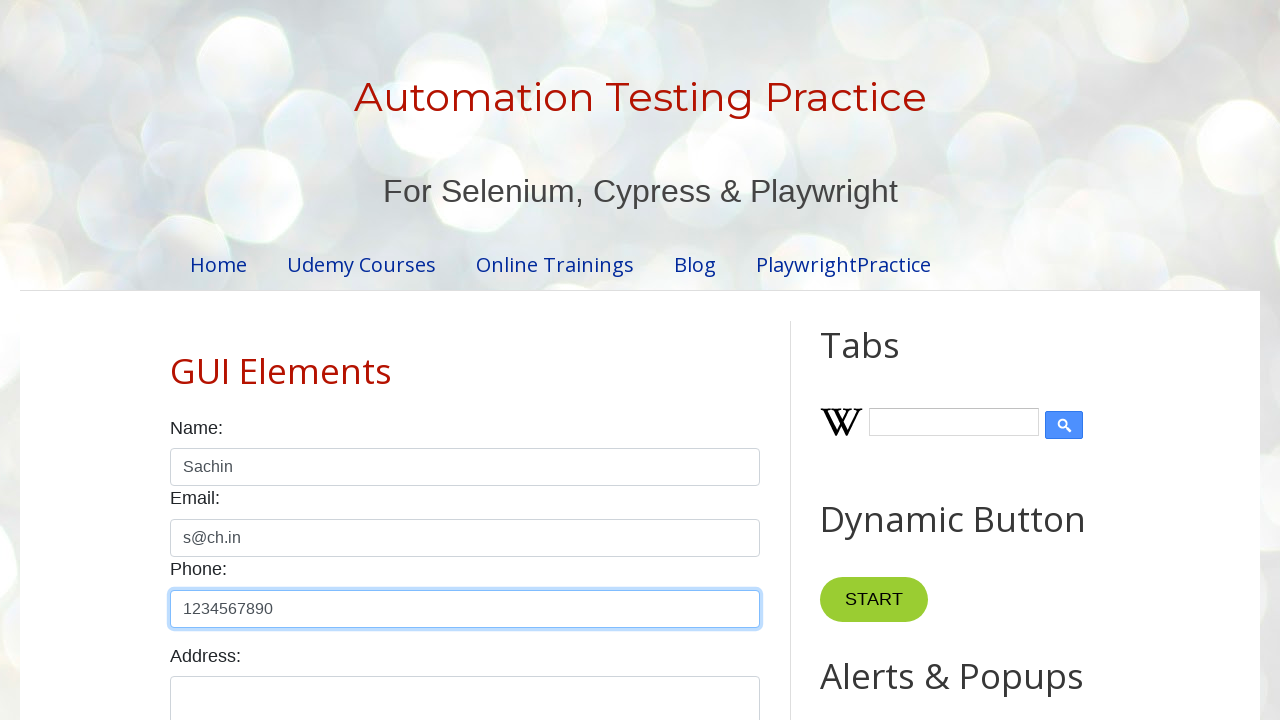

Typed address 'Sachin kn, Chikkamagaluru (D)' into textarea field on #textarea
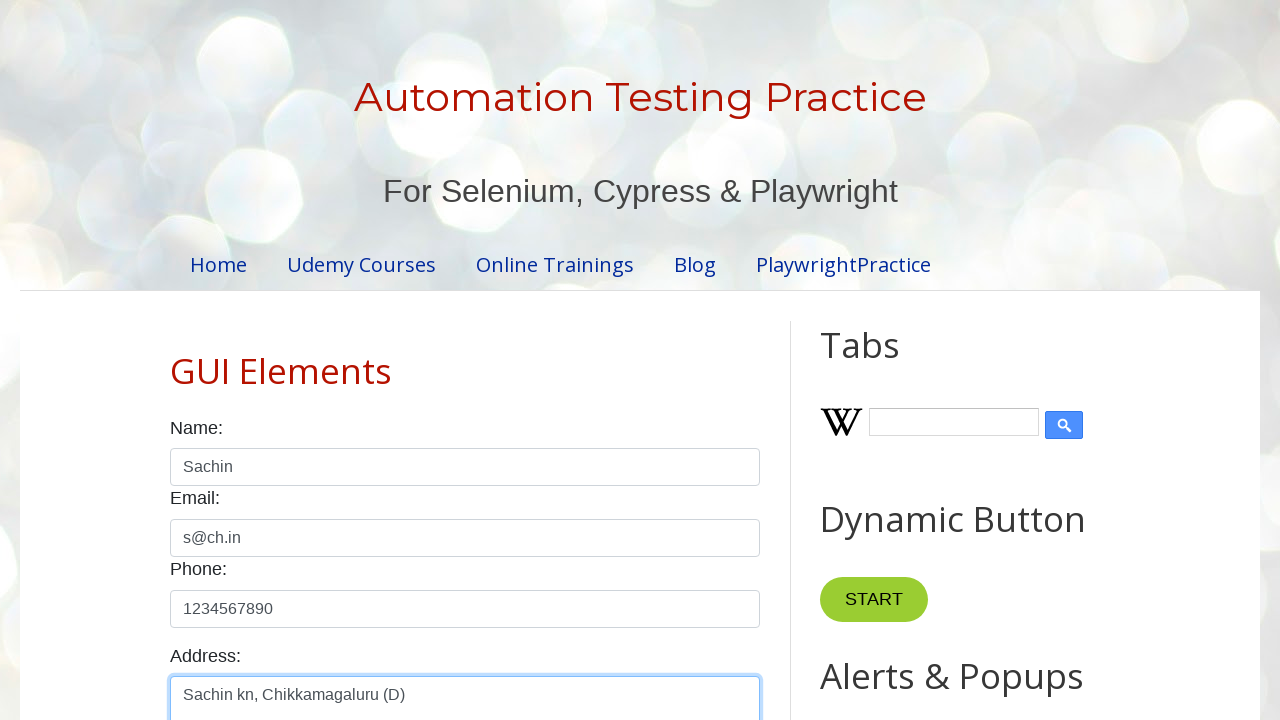

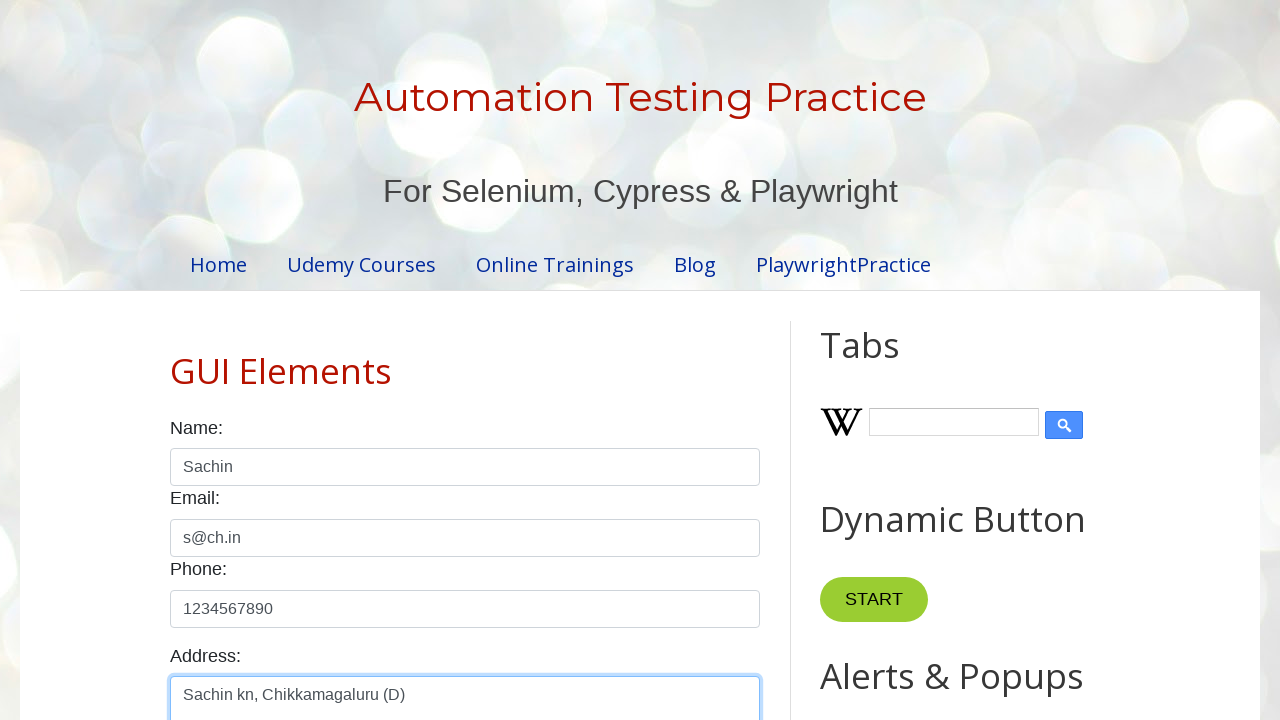